Tests scrolling functionality and table element interaction on a practice automation page by scrolling to a table and verifying table structure

Starting URL: https://rahulshettyacademy.com/AutomationPractice/

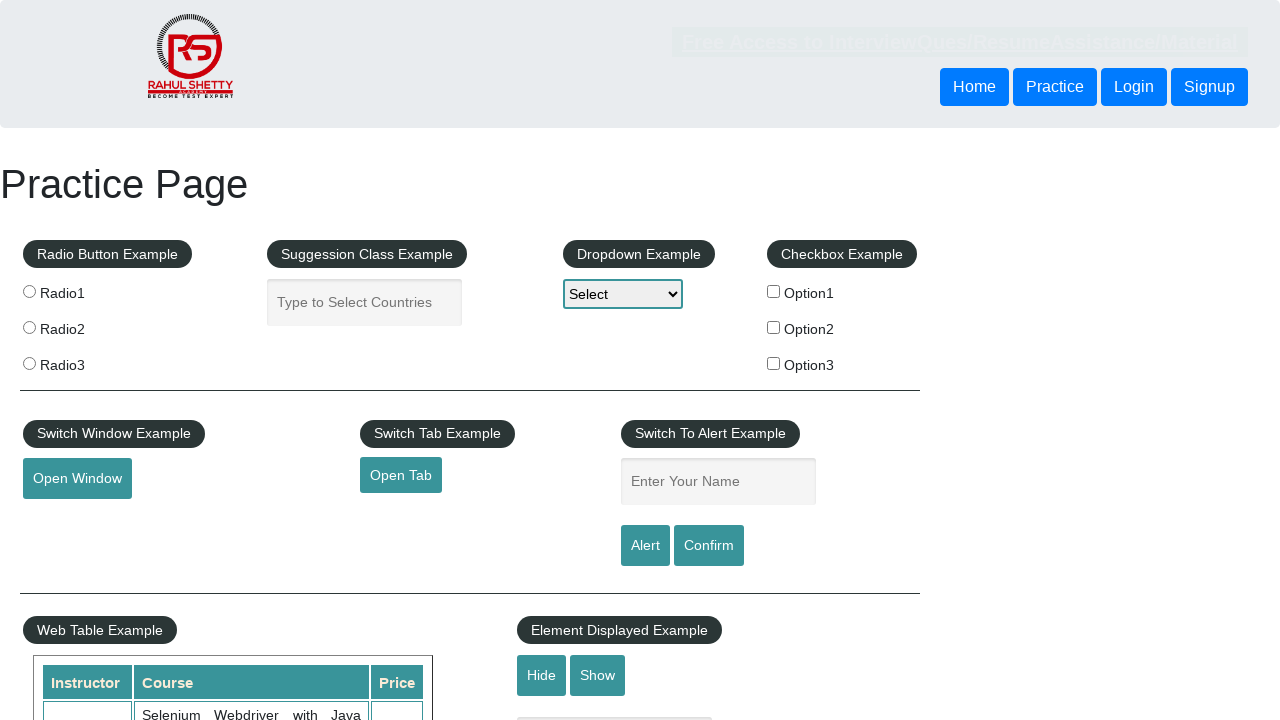

Scrolled down 700 pixels to reach table section
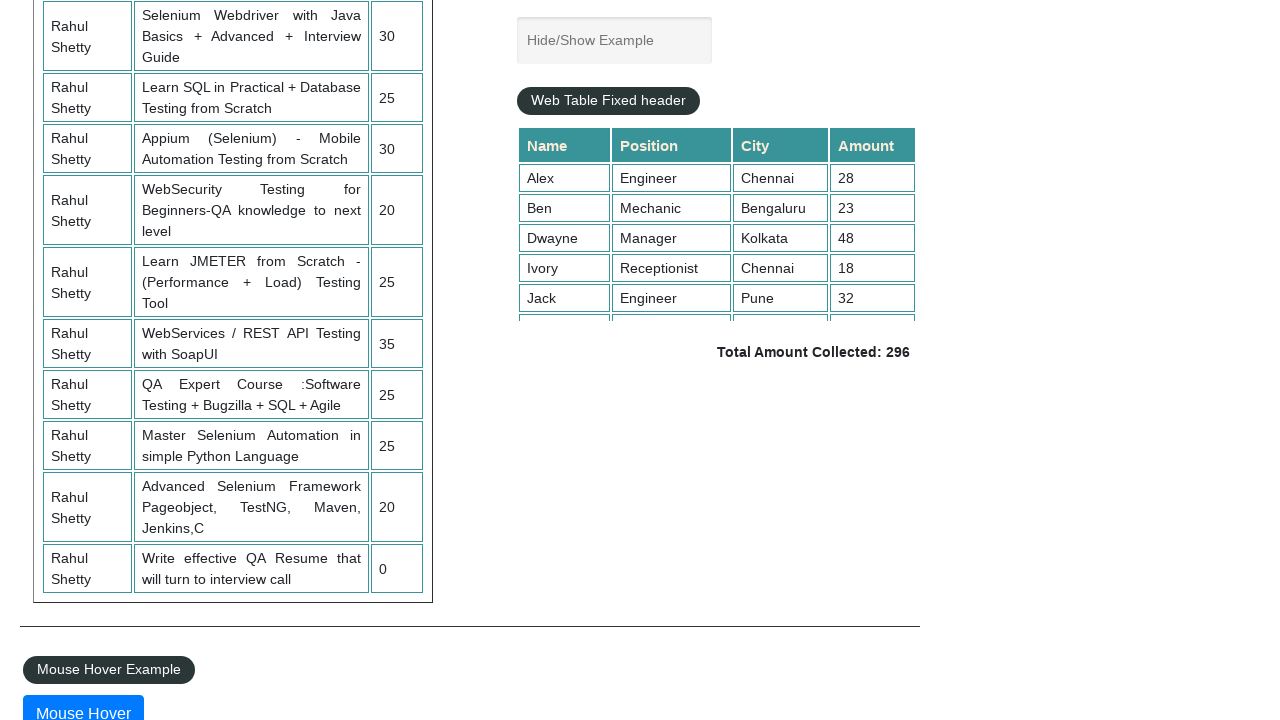

Table element became visible
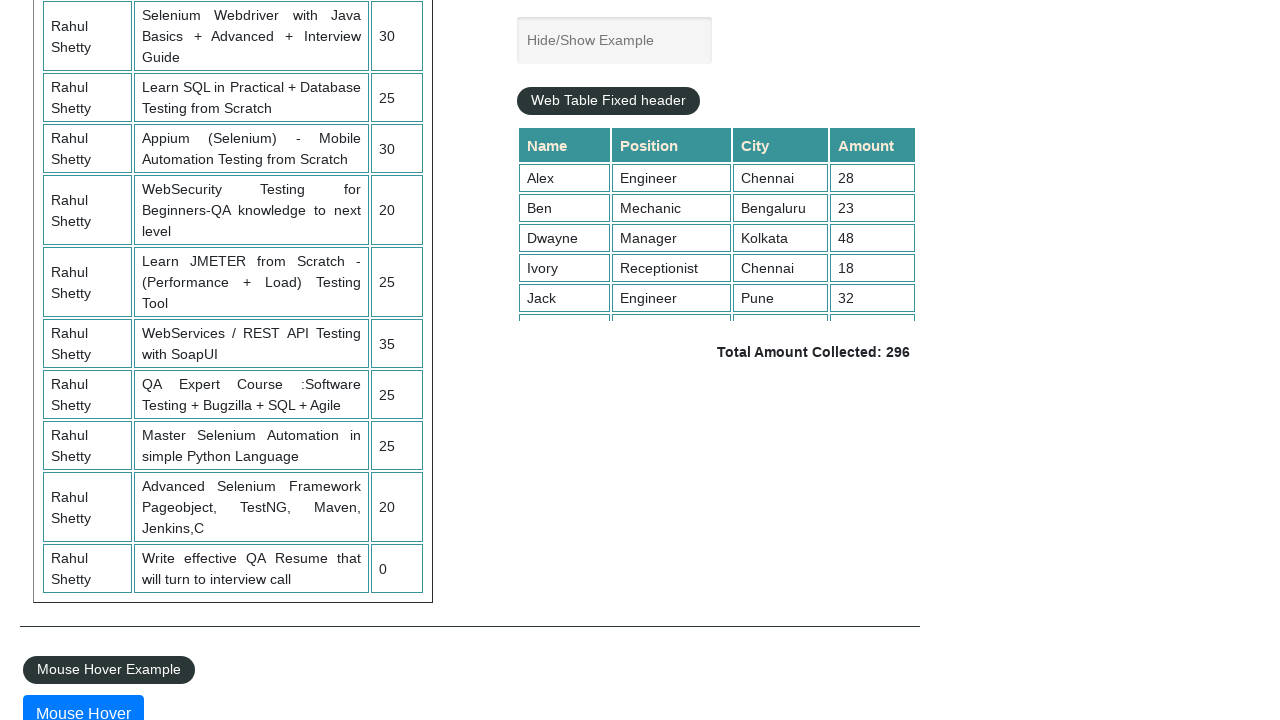

Verified table rows are present
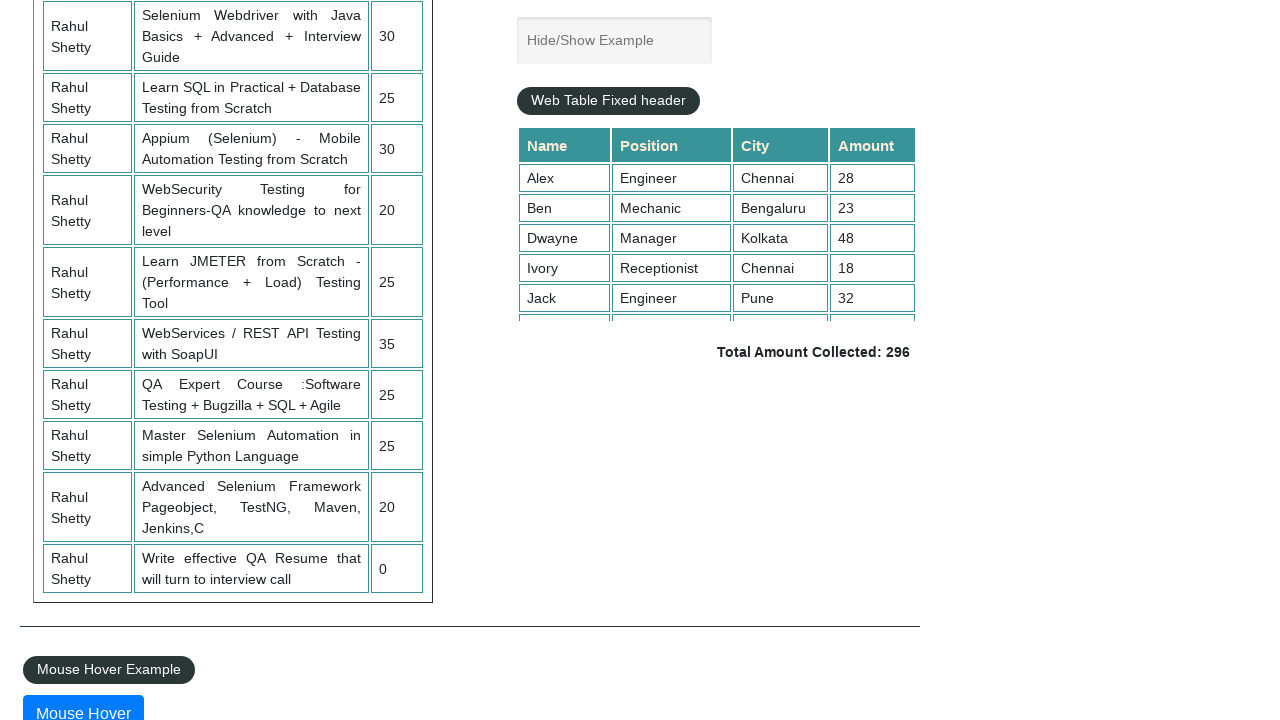

Verified table headers are present
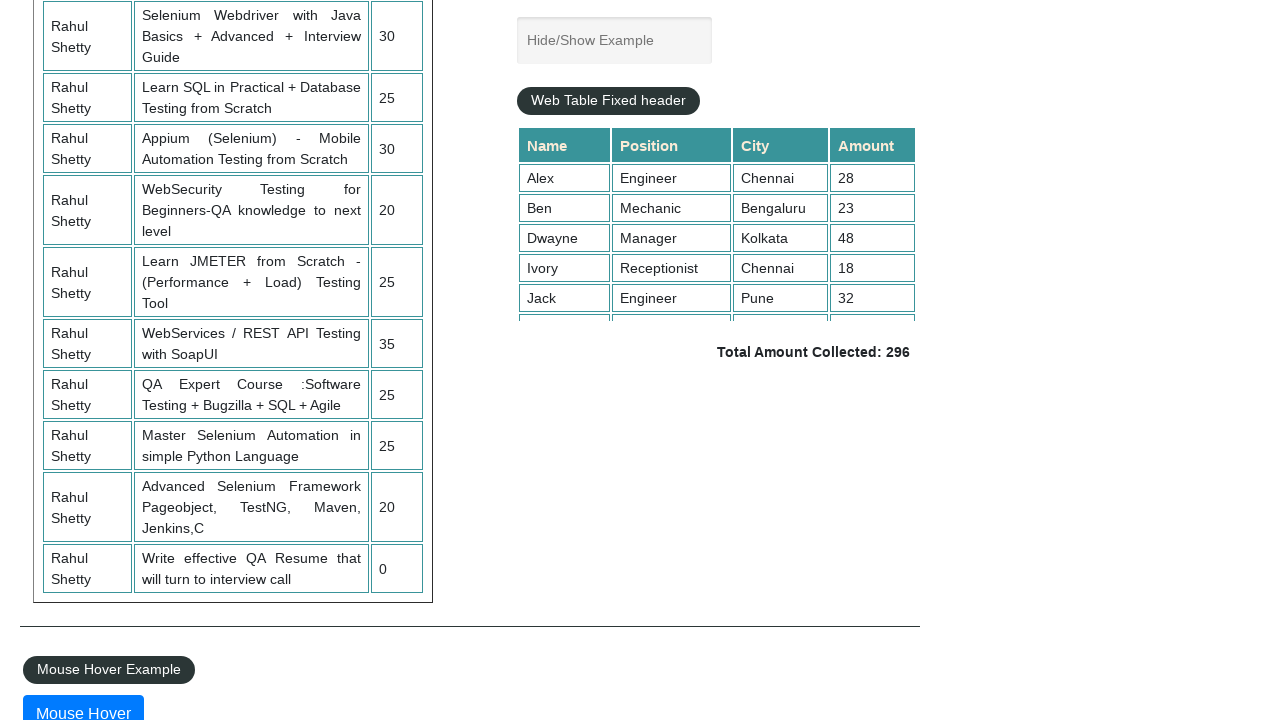

Verified third table row is accessible
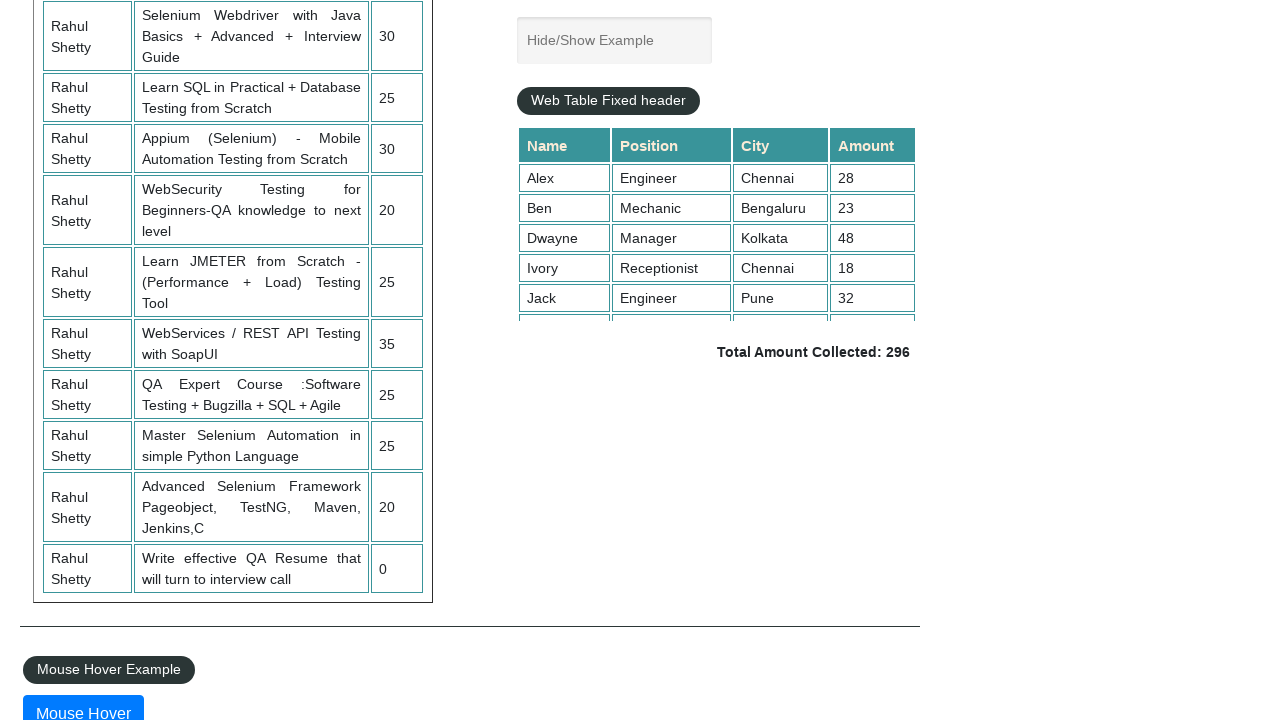

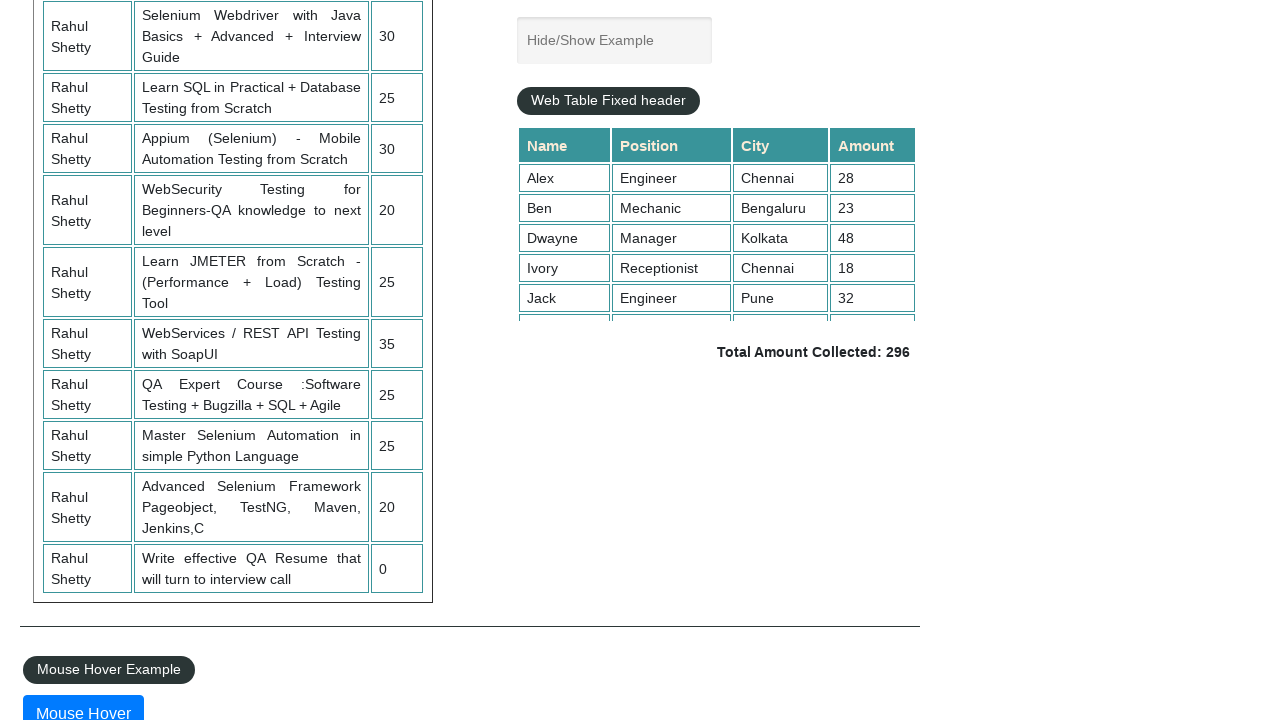